Tests JavaScript alert handling by clicking a button that triggers an alert, accepting it, then reading a value from the page, calculating a mathematical result, and submitting the answer in a form.

Starting URL: http://suninjuly.github.io/alert_accept.html

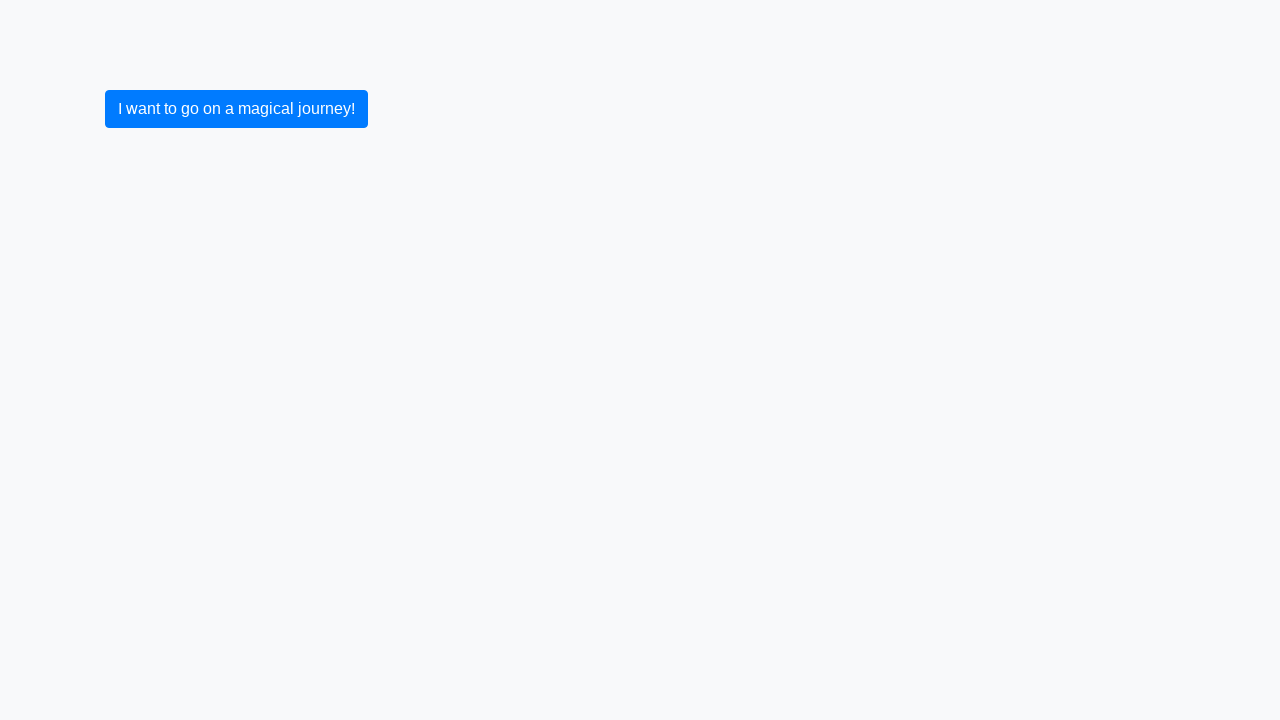

Set up dialog handler to accept alerts
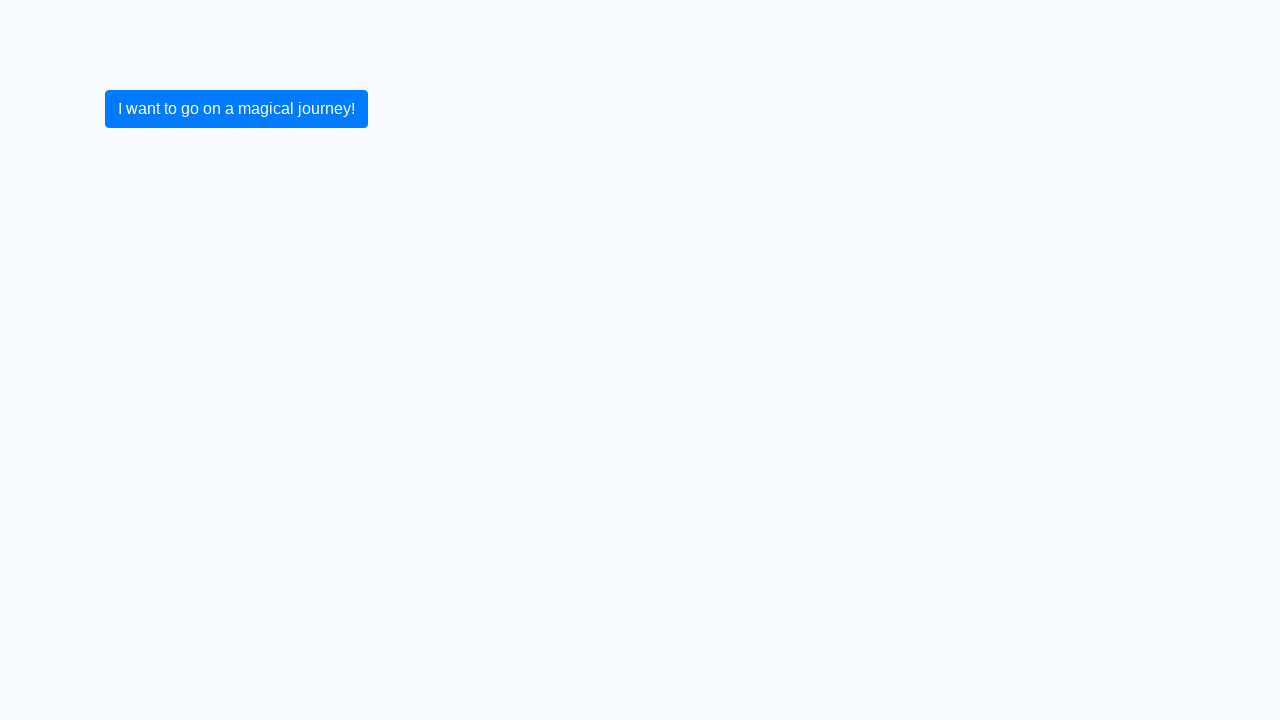

Clicked button to trigger alert at (236, 109) on button
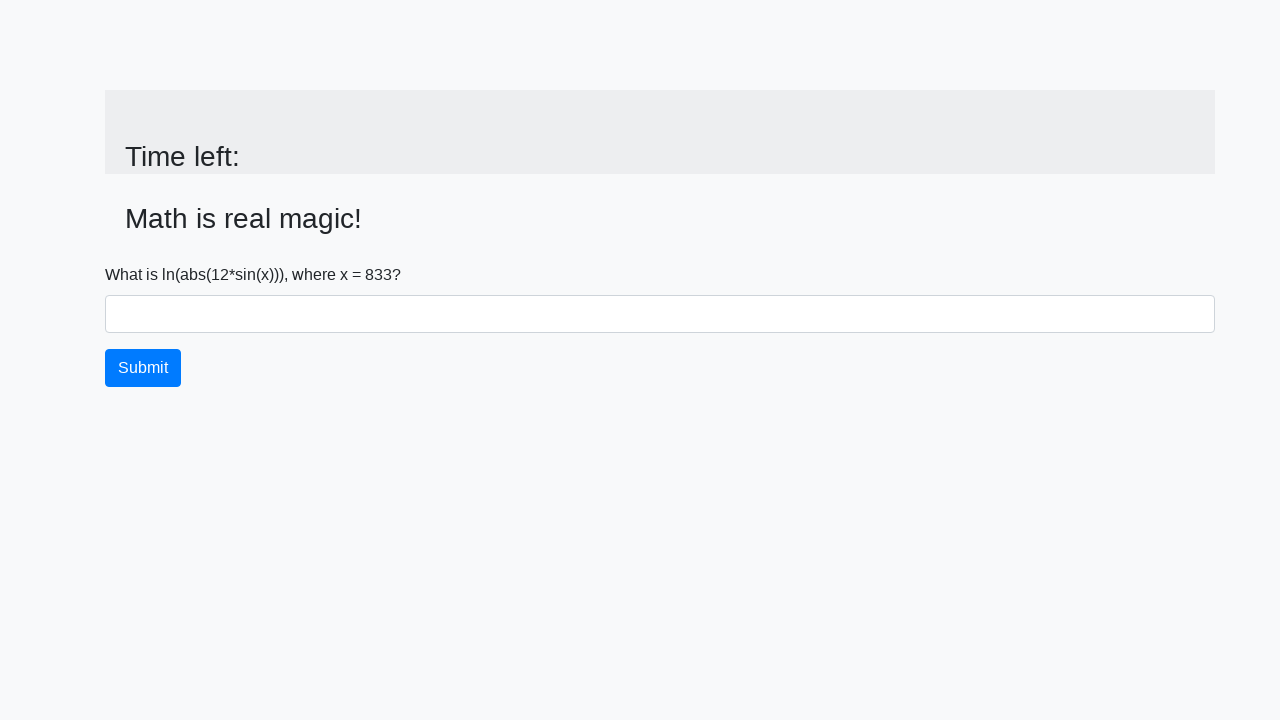

Waited for alert to be handled and page to update
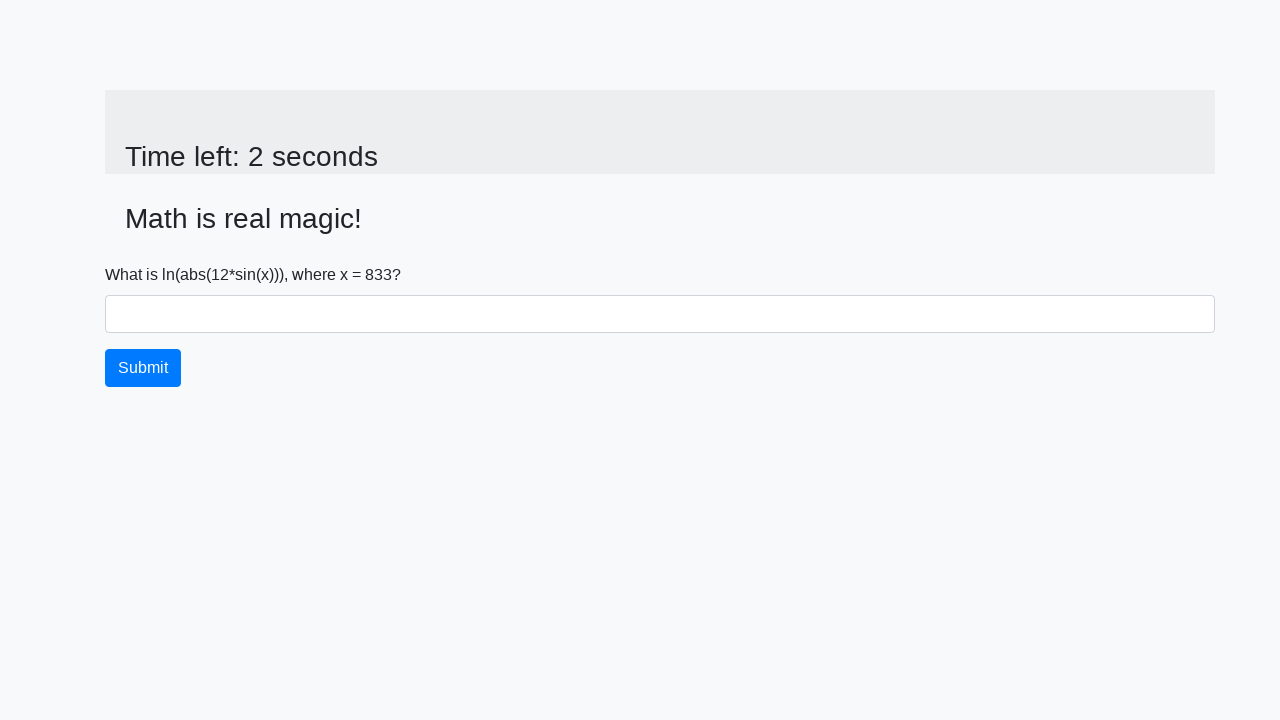

Retrieved x value from page: 833
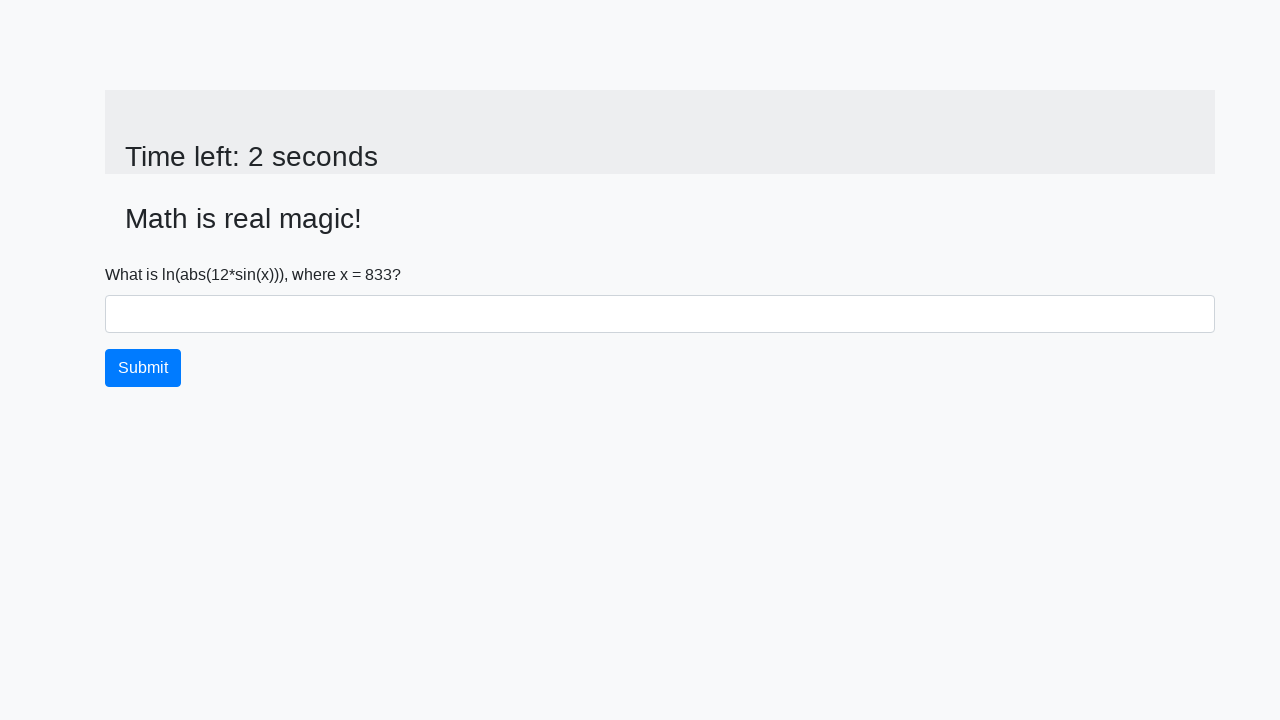

Calculated answer using formula: 1.7082844306001213
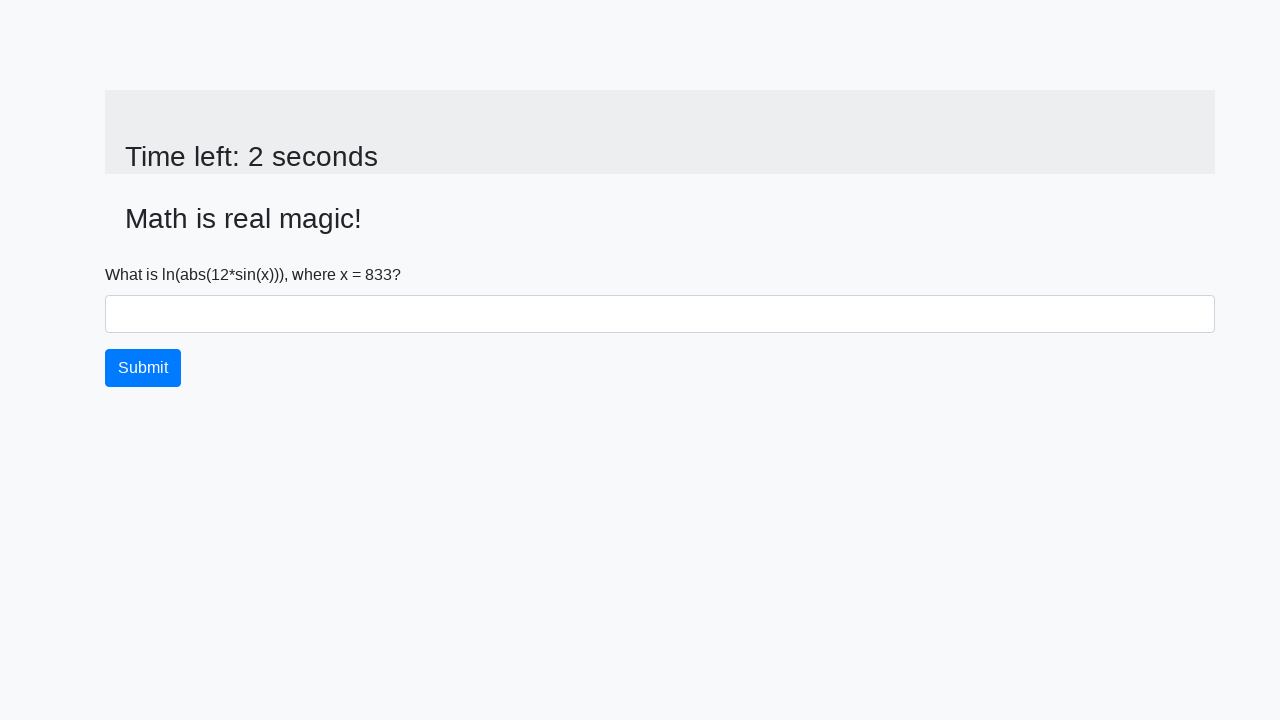

Filled answer field with calculated value: 1.7082844306001213 on #answer
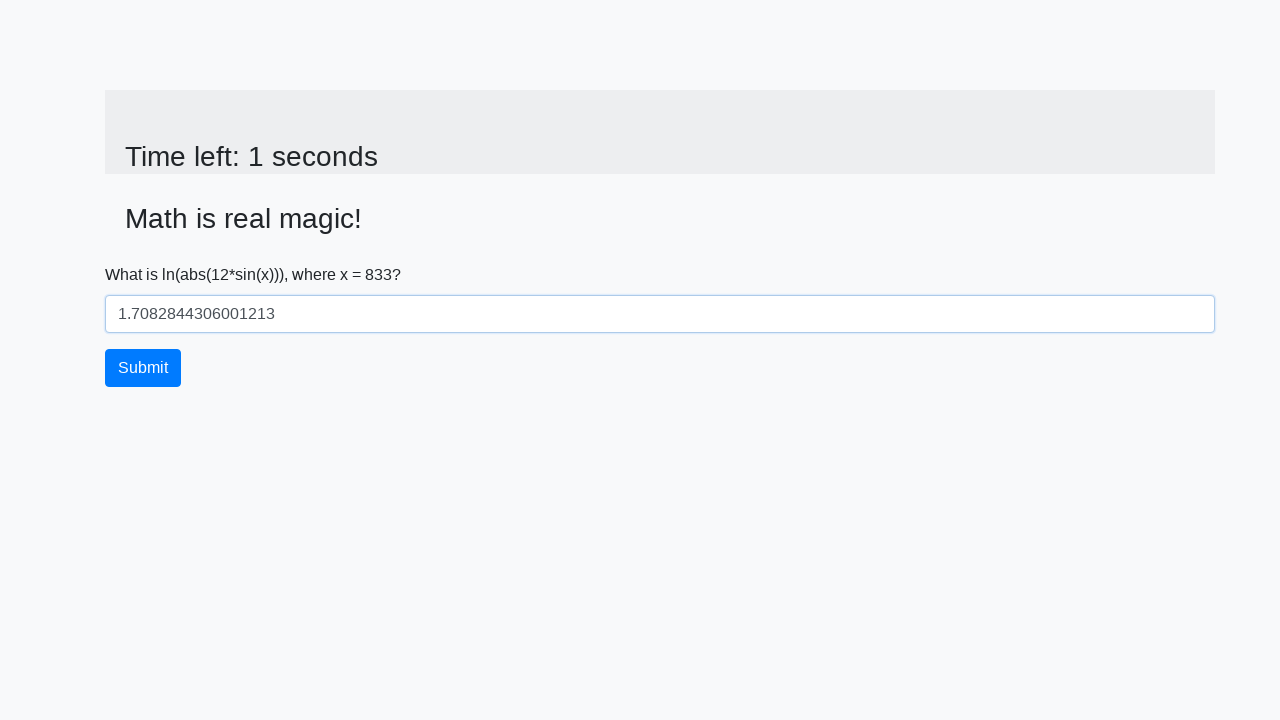

Clicked submit button to complete the test at (143, 368) on button
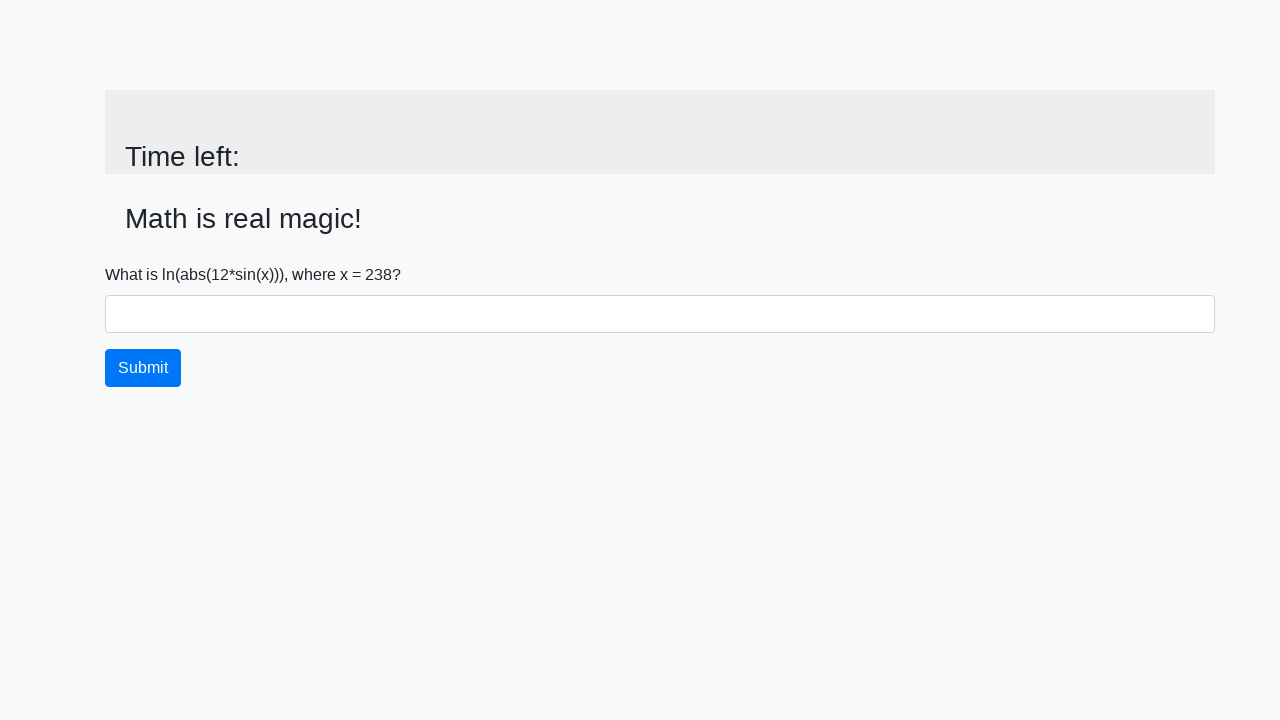

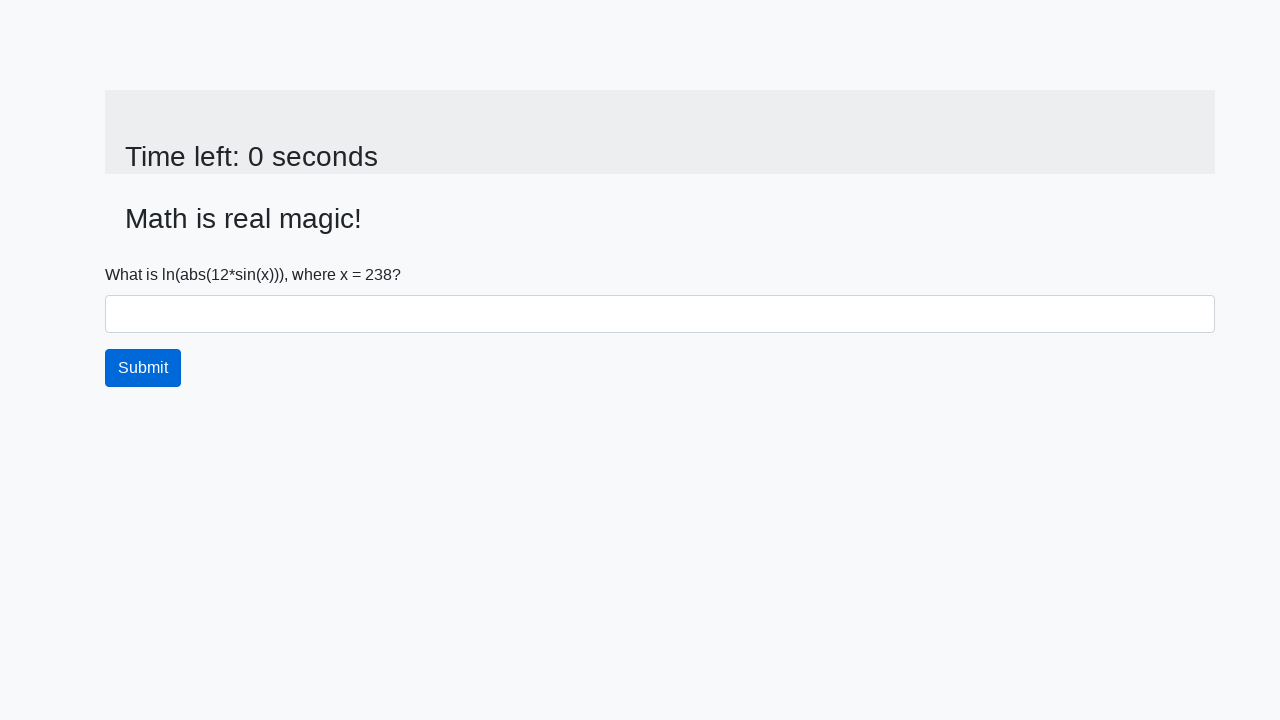